Tests JavaScript alert functionality by clicking the alert button and accepting it

Starting URL: https://the-internet.herokuapp.com/javascript_alerts

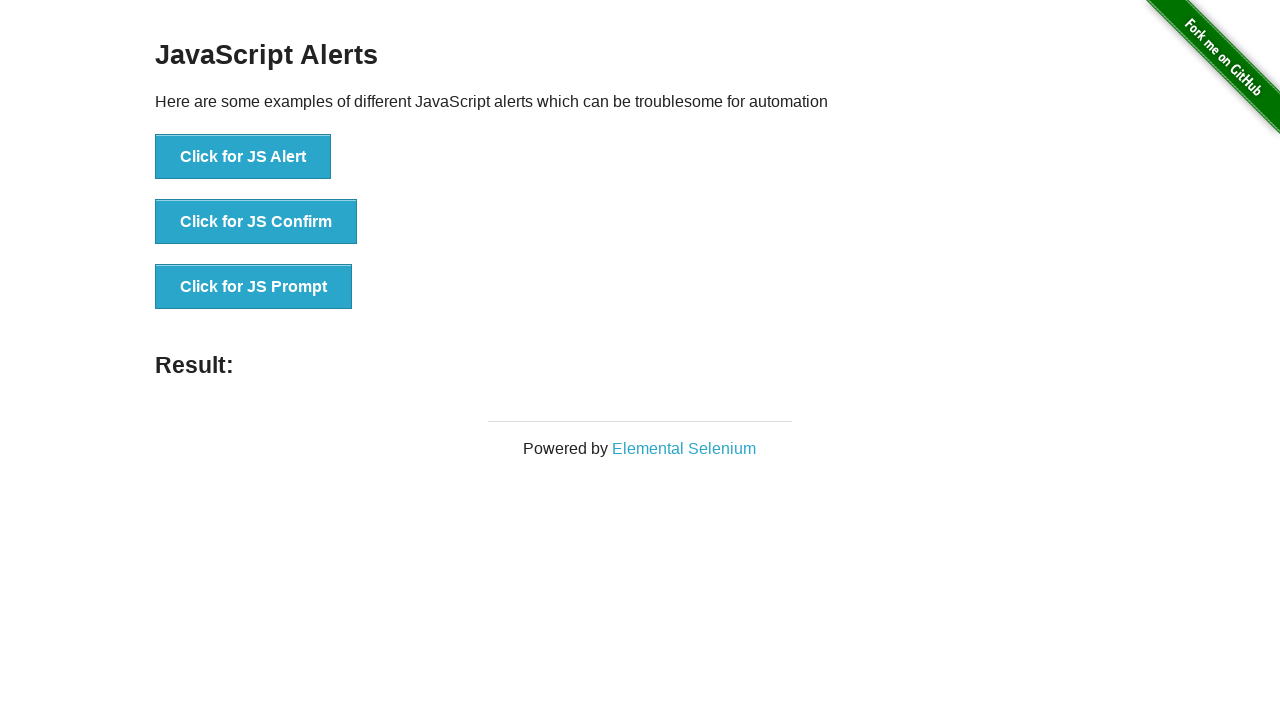

Clicked the JavaScript Alert button at (243, 157) on button[onclick='jsAlert()']
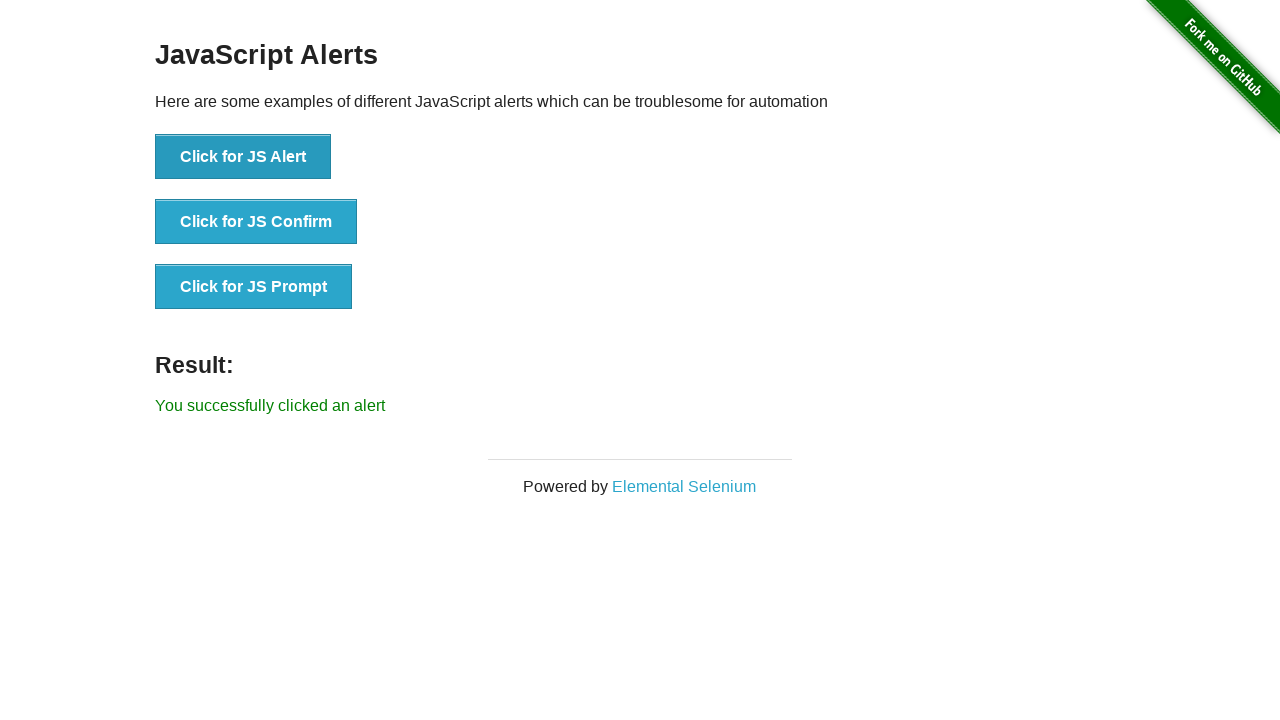

Set up dialog handler to accept alerts
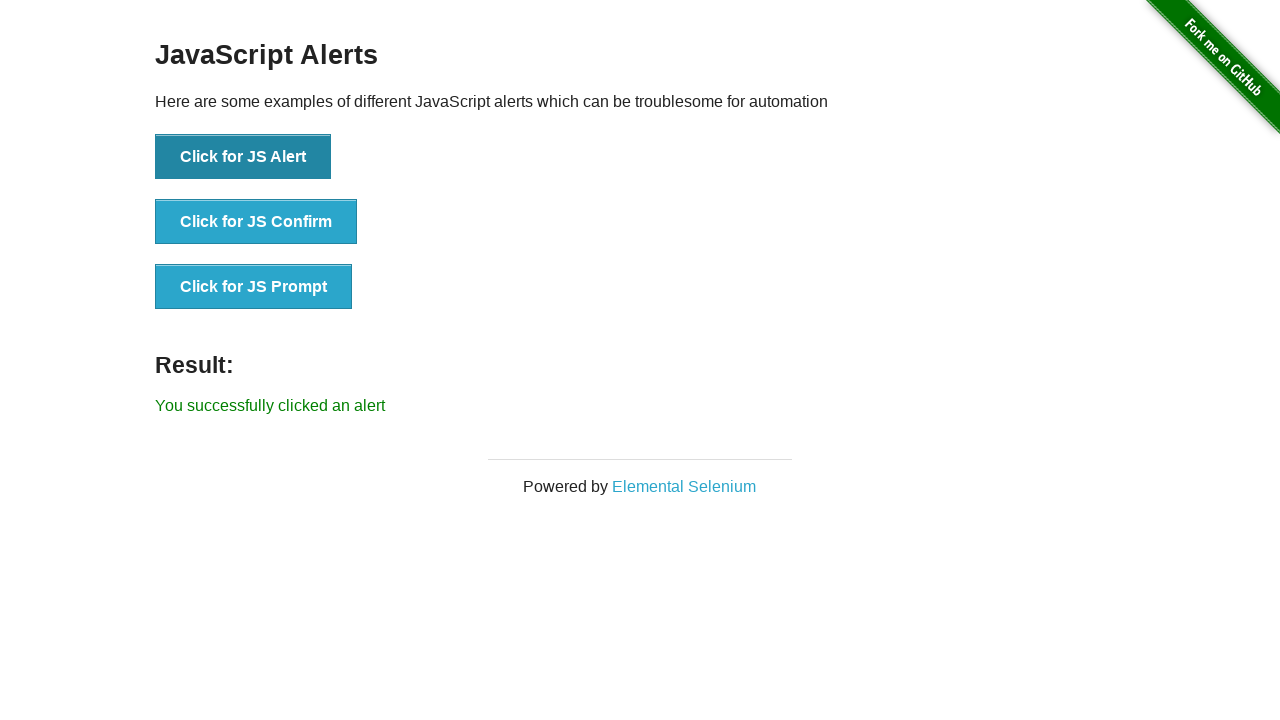

Verified success message appeared after accepting alert
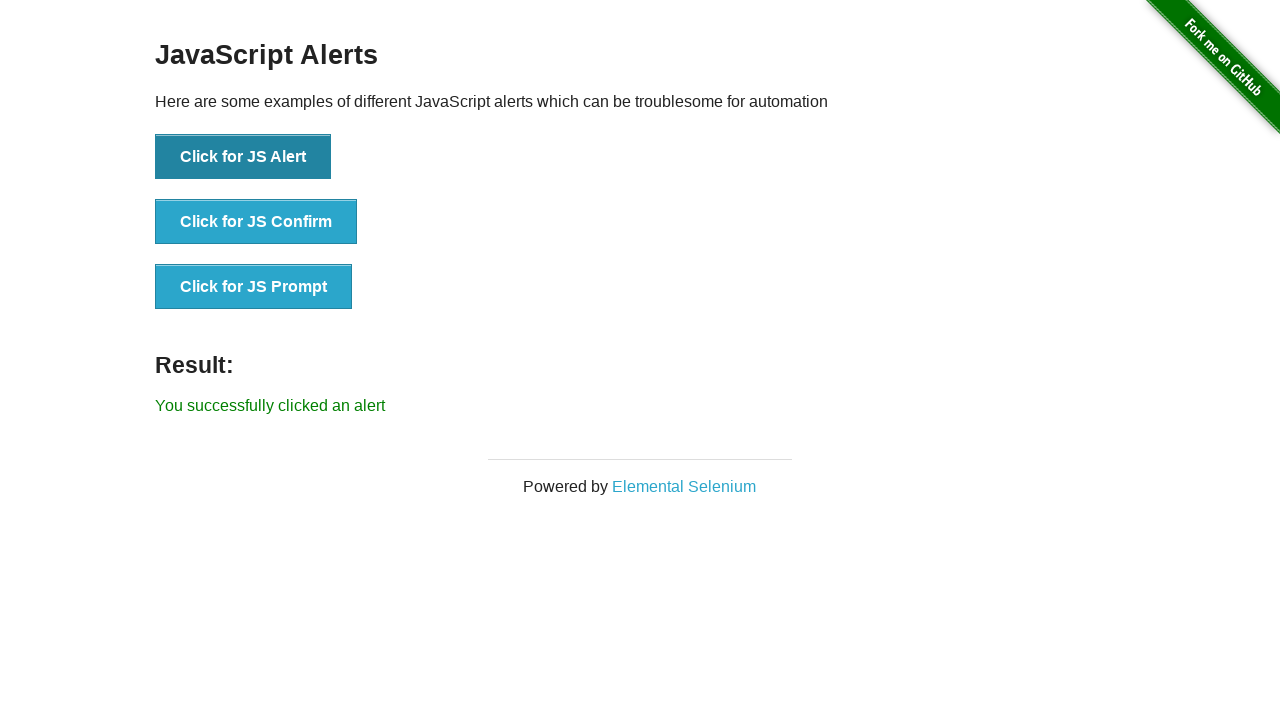

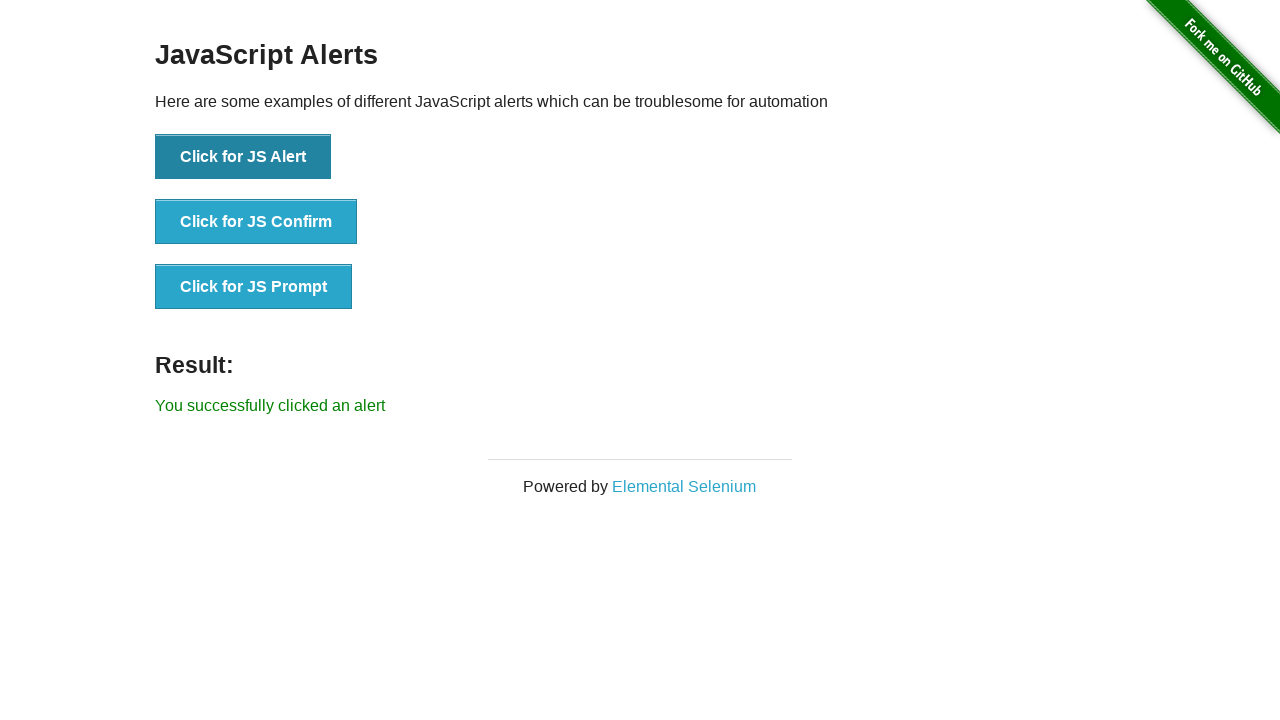